Tests form submission on Selenium web form demo page by entering text and clicking submit button.

Starting URL: https://www.selenium.dev/selenium/web/web-form.html

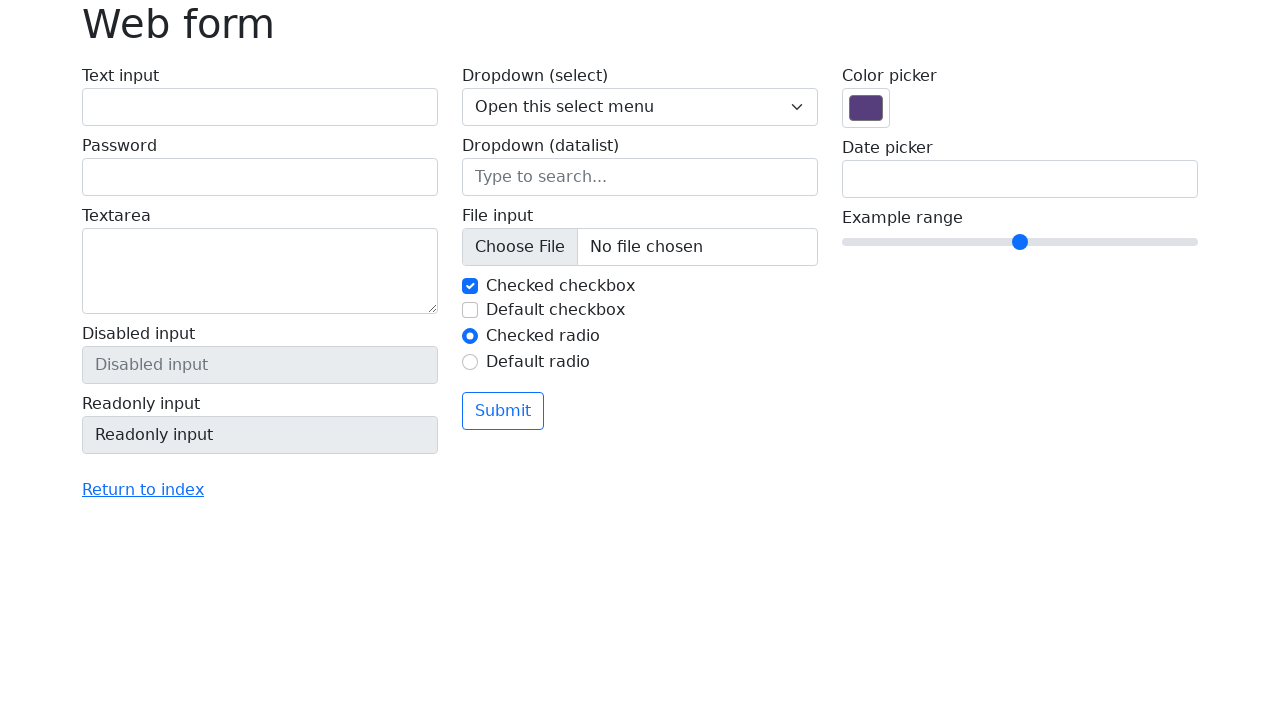

Filled text field with 'Selenium' on input[name='my-text']
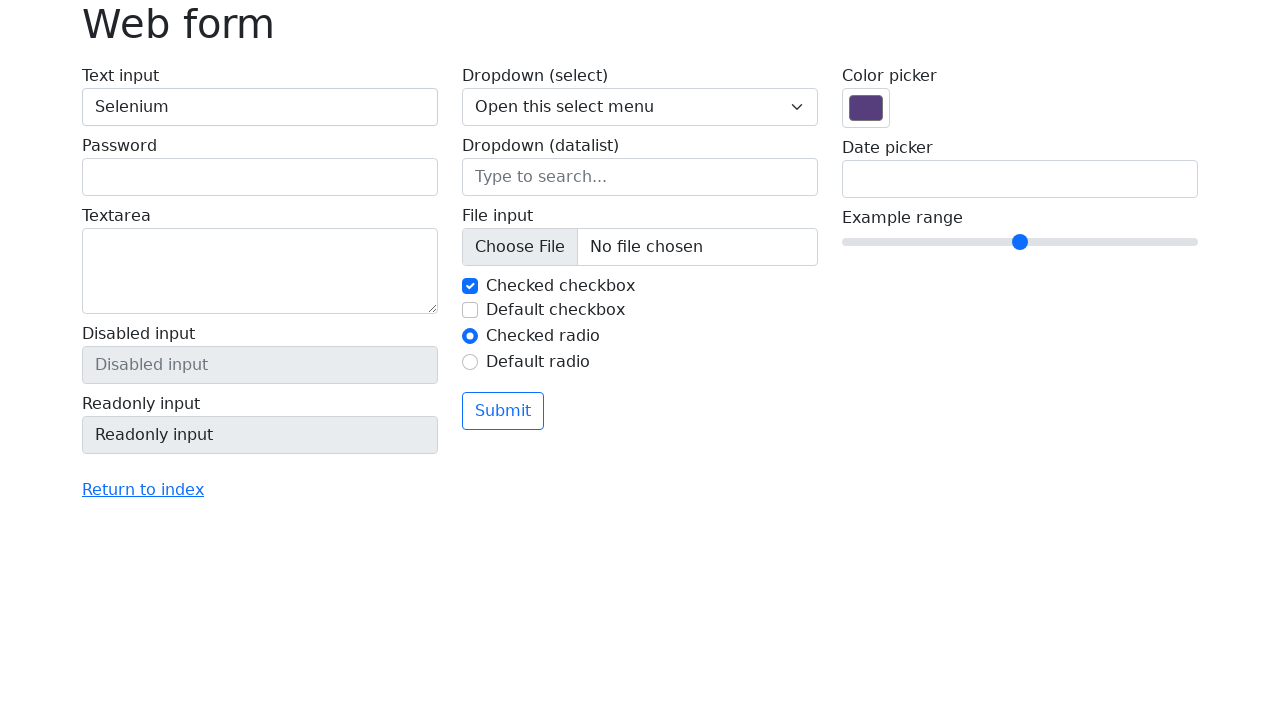

Clicked submit button at (503, 411) on button
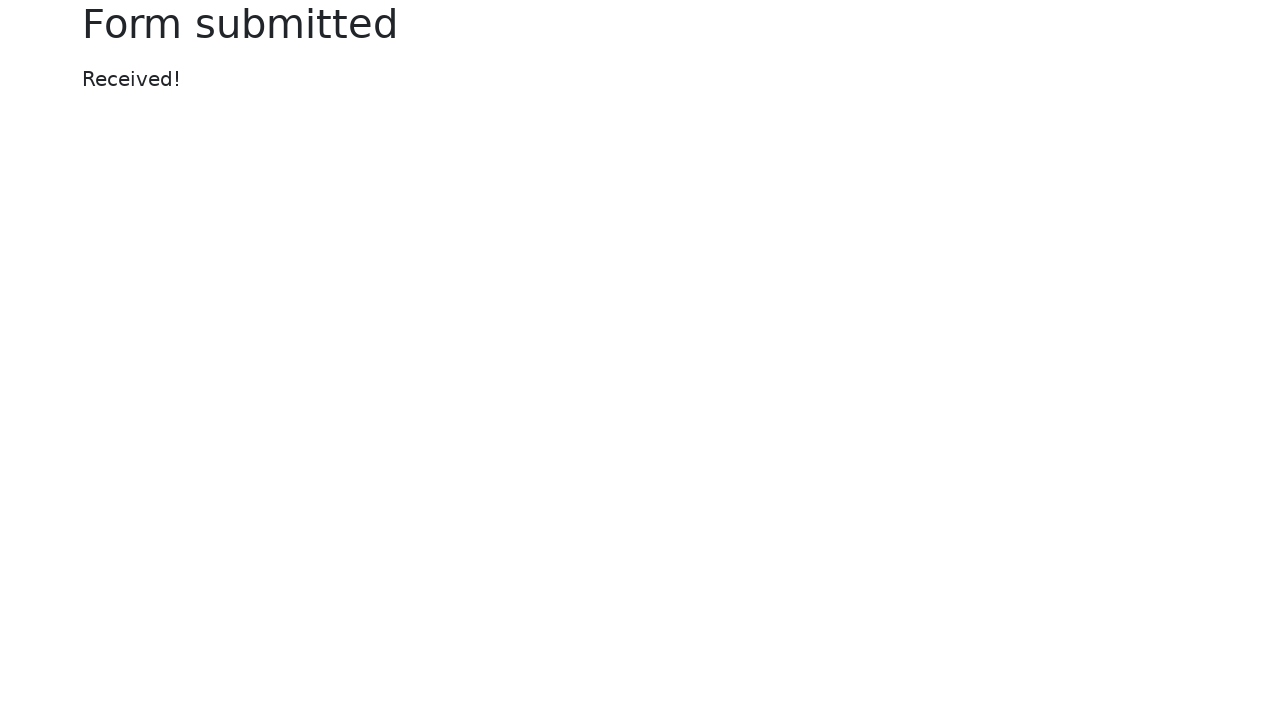

Success message appeared
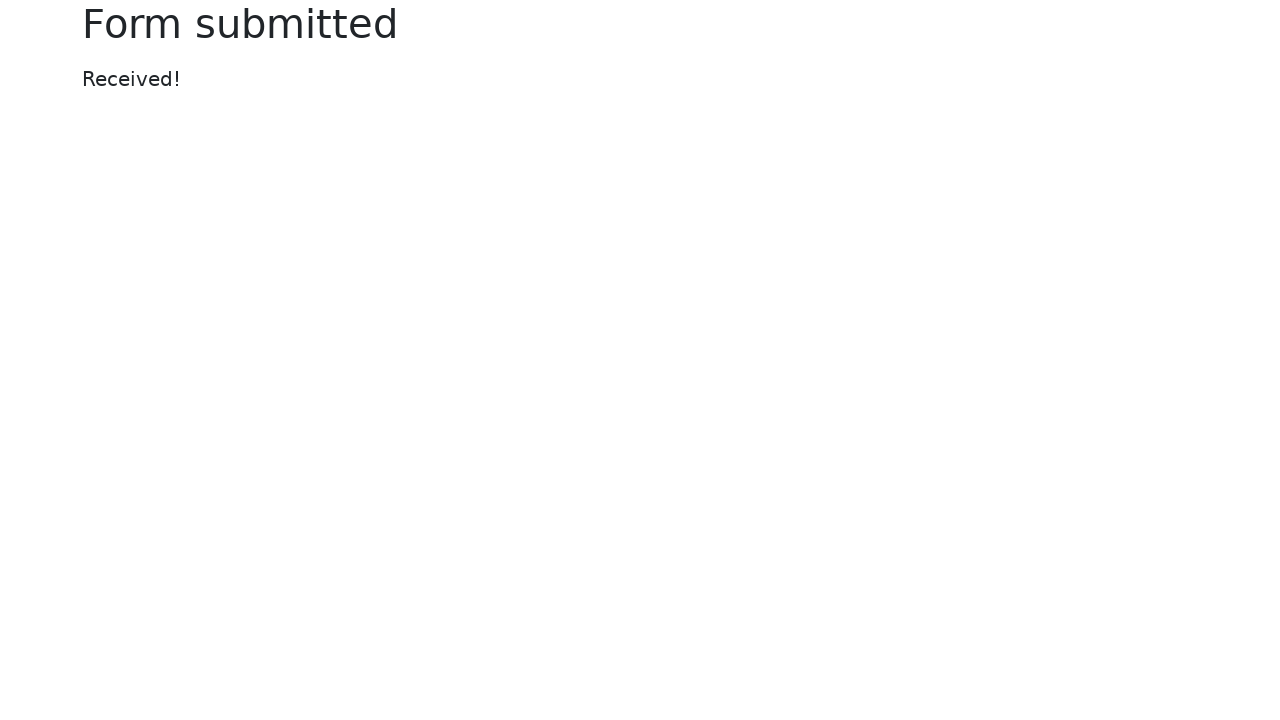

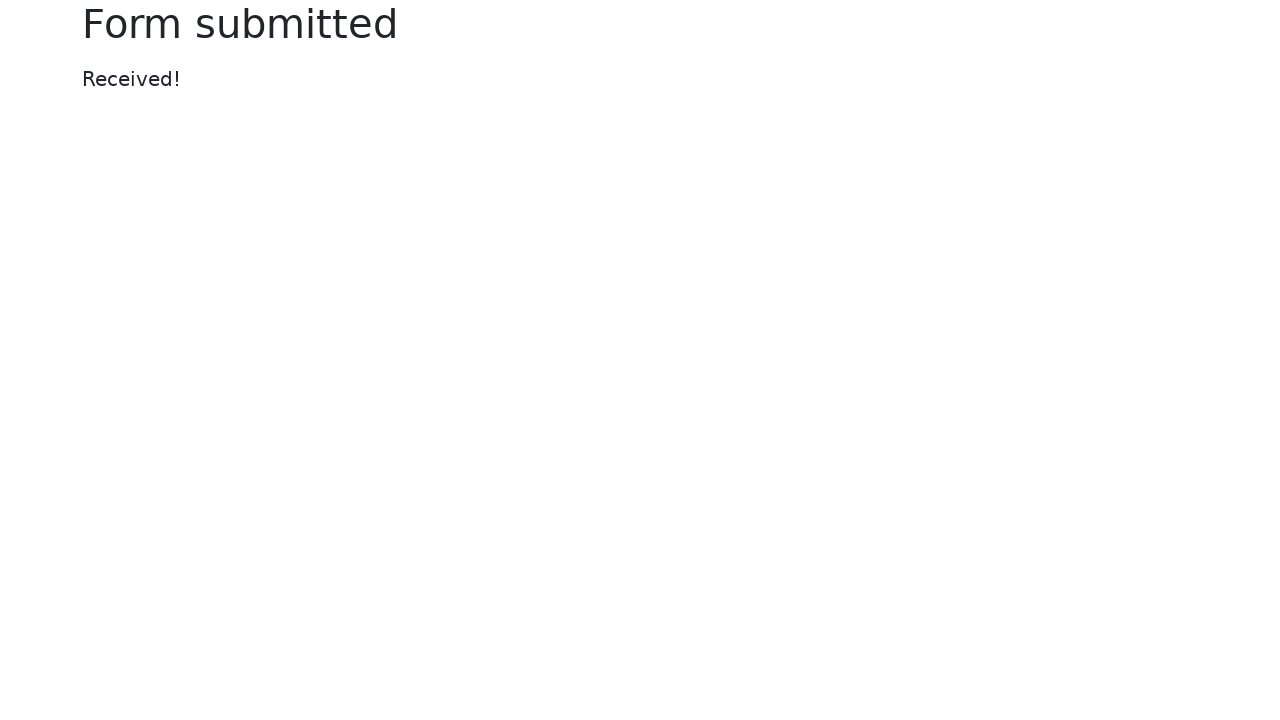